Tests scrolling from an iframe element origin by a given amount to reveal a checkbox within the iframe

Starting URL: https://www.selenium.dev/selenium/web/scrolling_tests/frame_with_nested_scrolling_frame_out_of_view.html

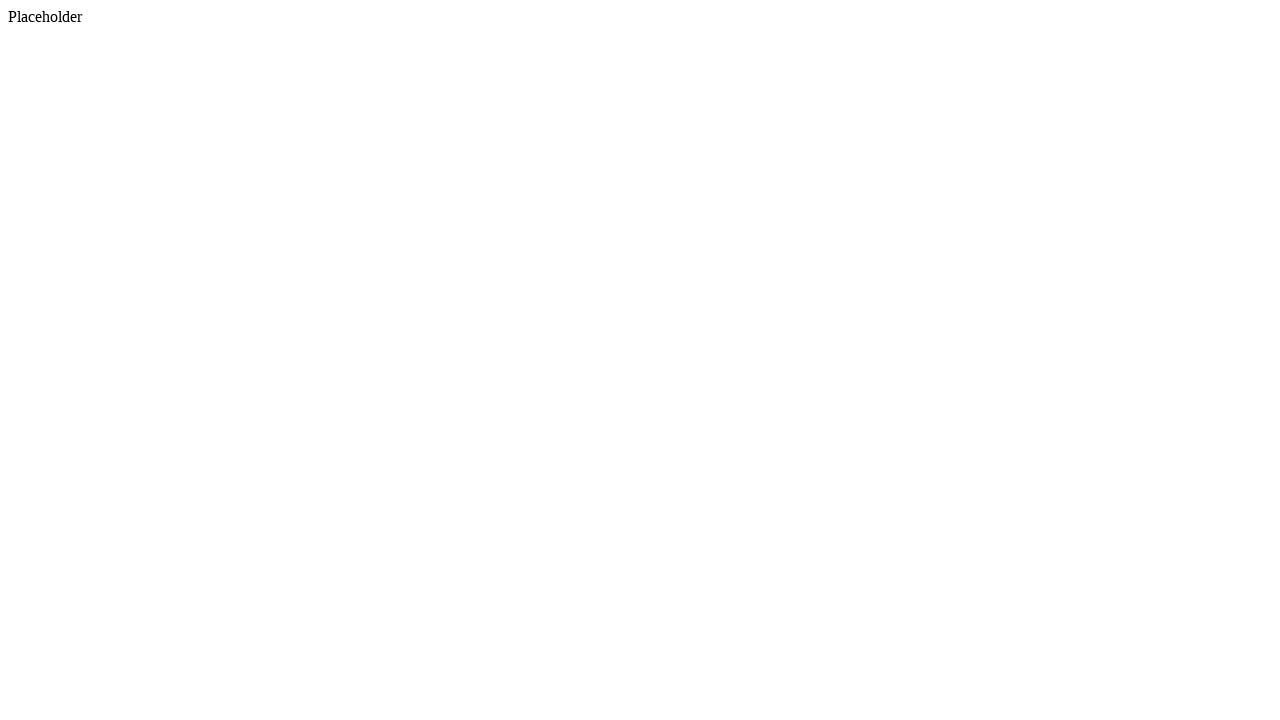

Scrolled iframe into view
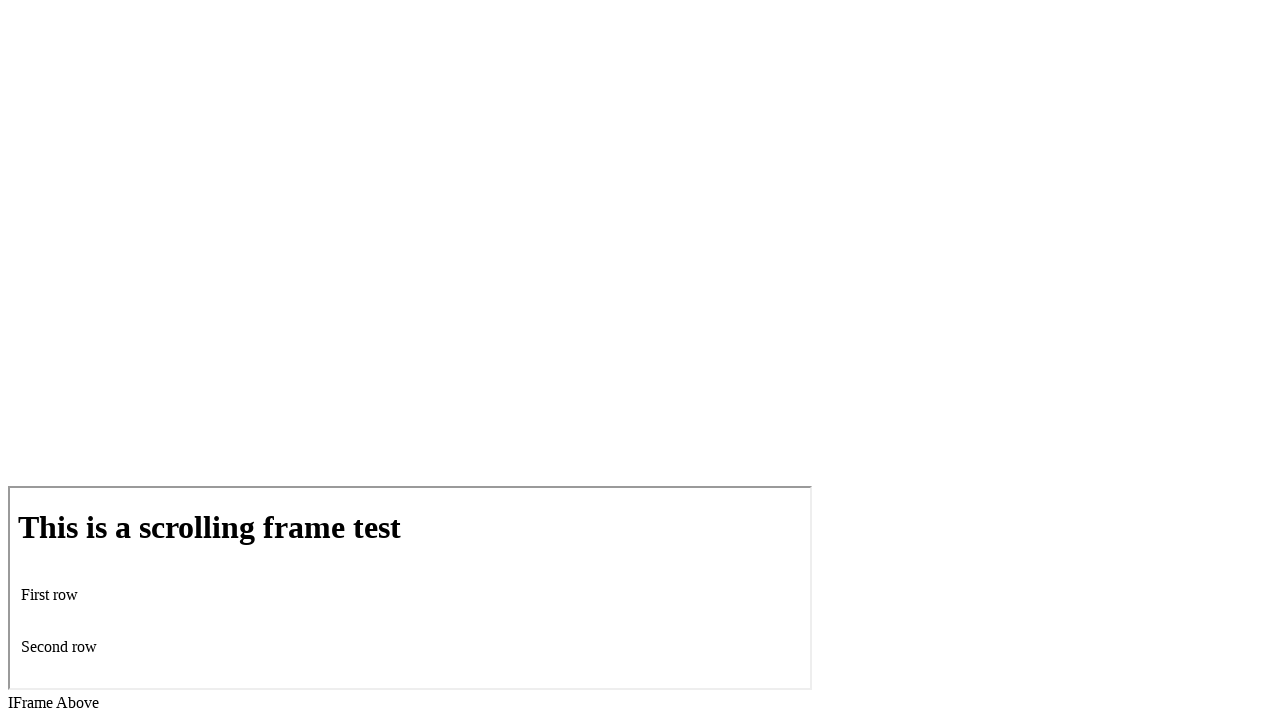

Scrolled down 200 pixels from iframe position
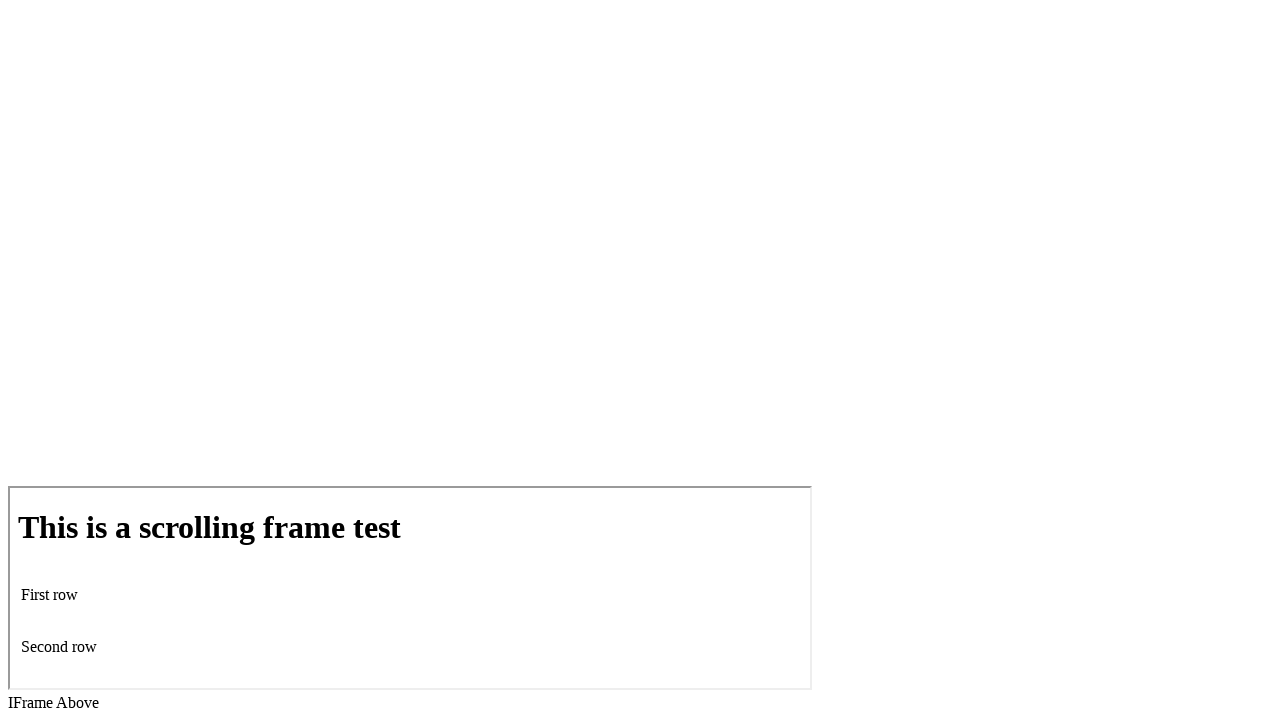

Checkbox within iframe is now visible
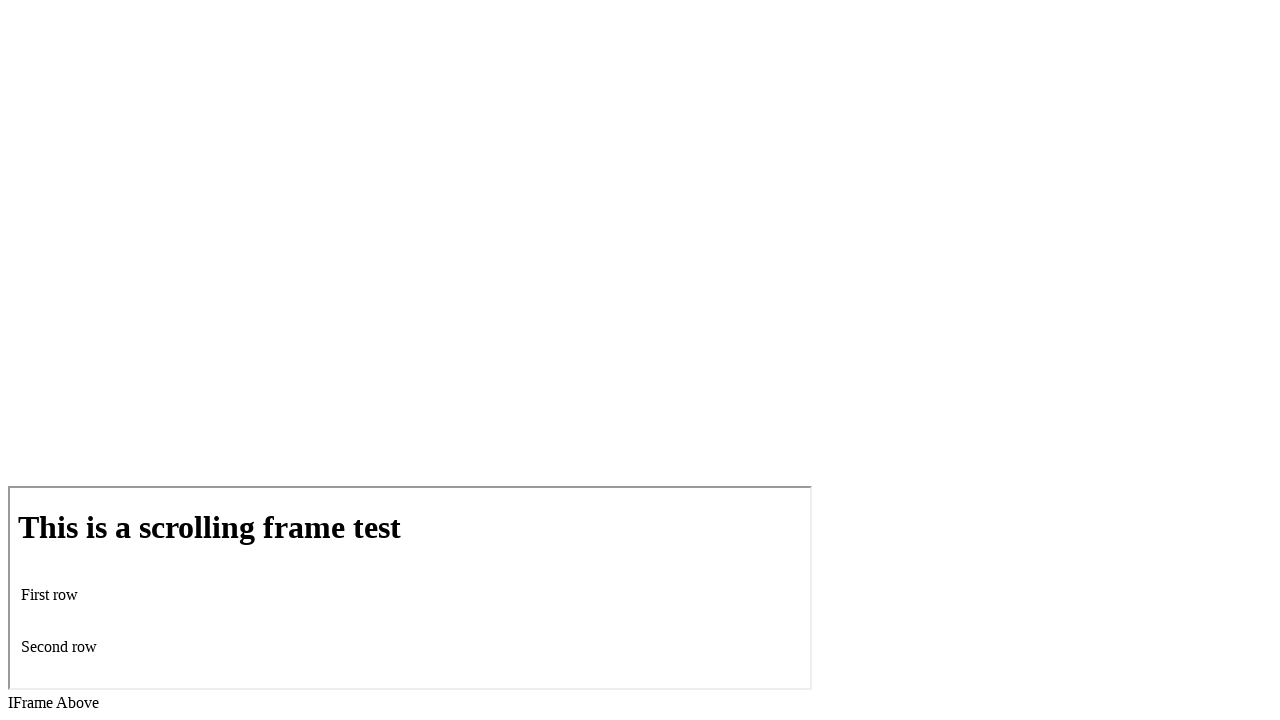

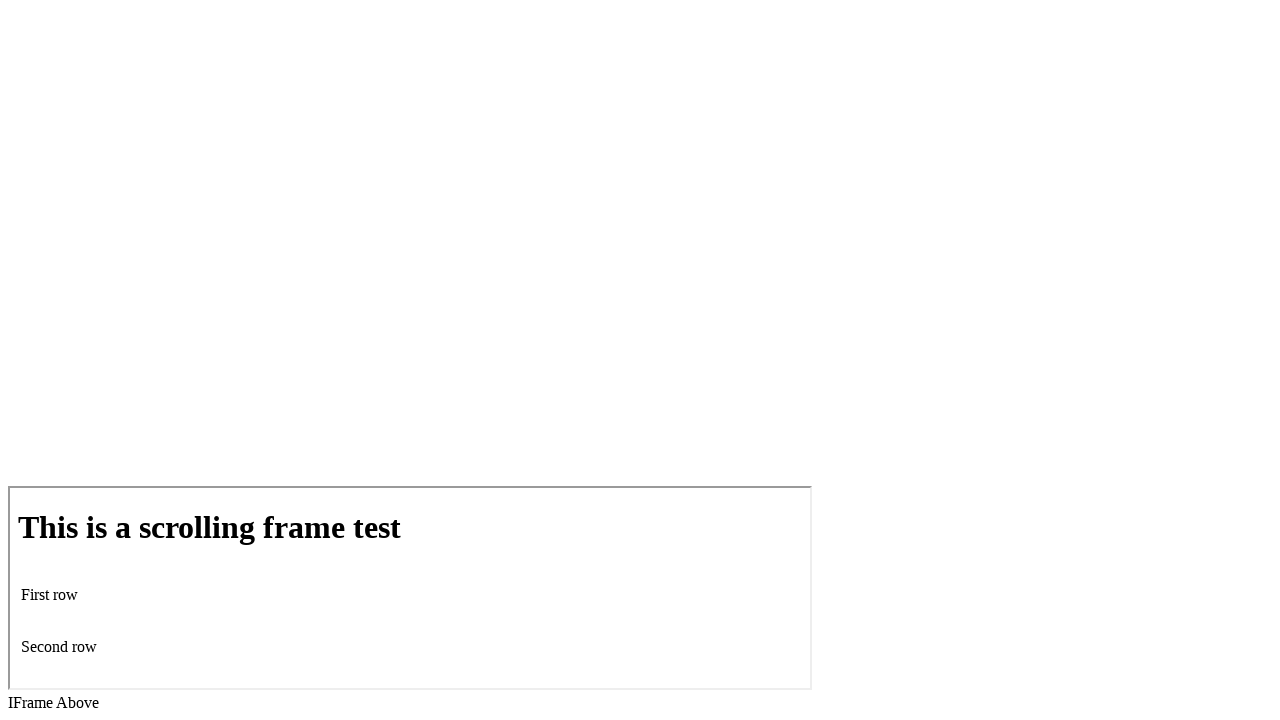